Tests radio button click functionality by clicking on different radio buttons (Visa, American Express, Mastercard) and verifying their checked/unchecked states change appropriately as part of a radio button group.

Starting URL: http://test.openkeyword.de/InputRadioButton/input_type-radio.htm

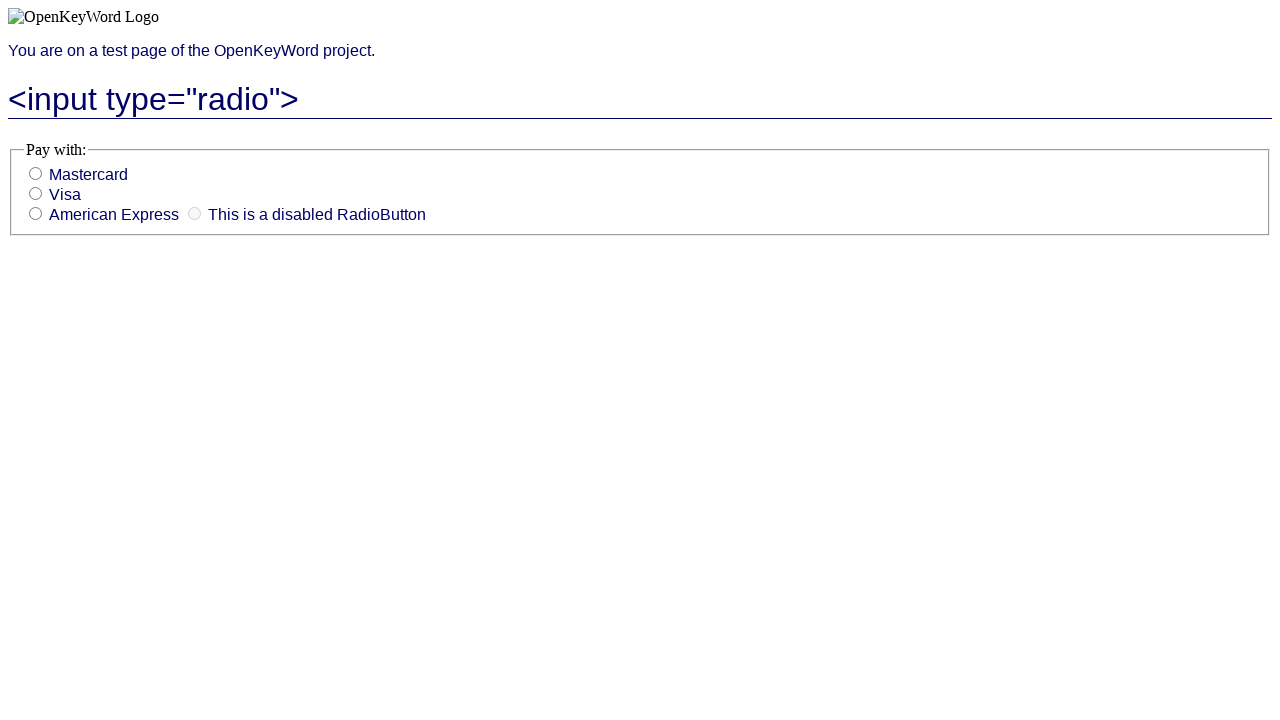

Waited for radio buttons to load
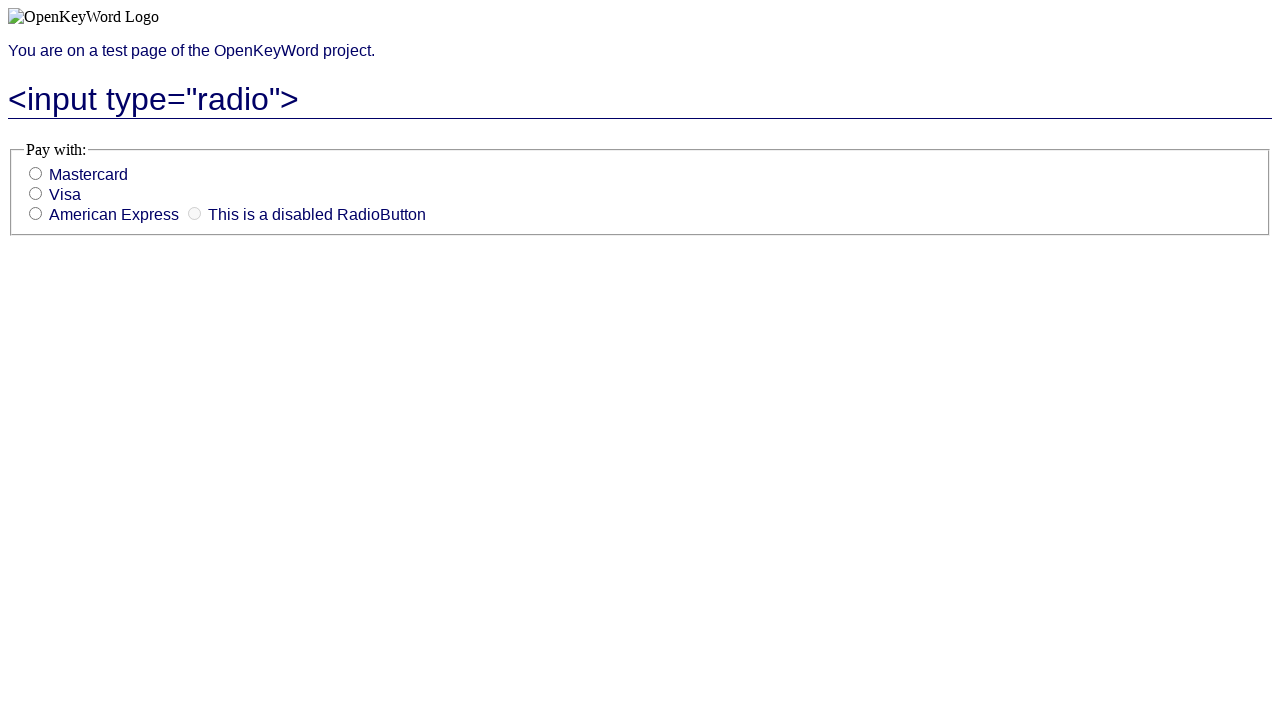

Clicked on Visa radio button at (36, 194) on input[value='Visa']
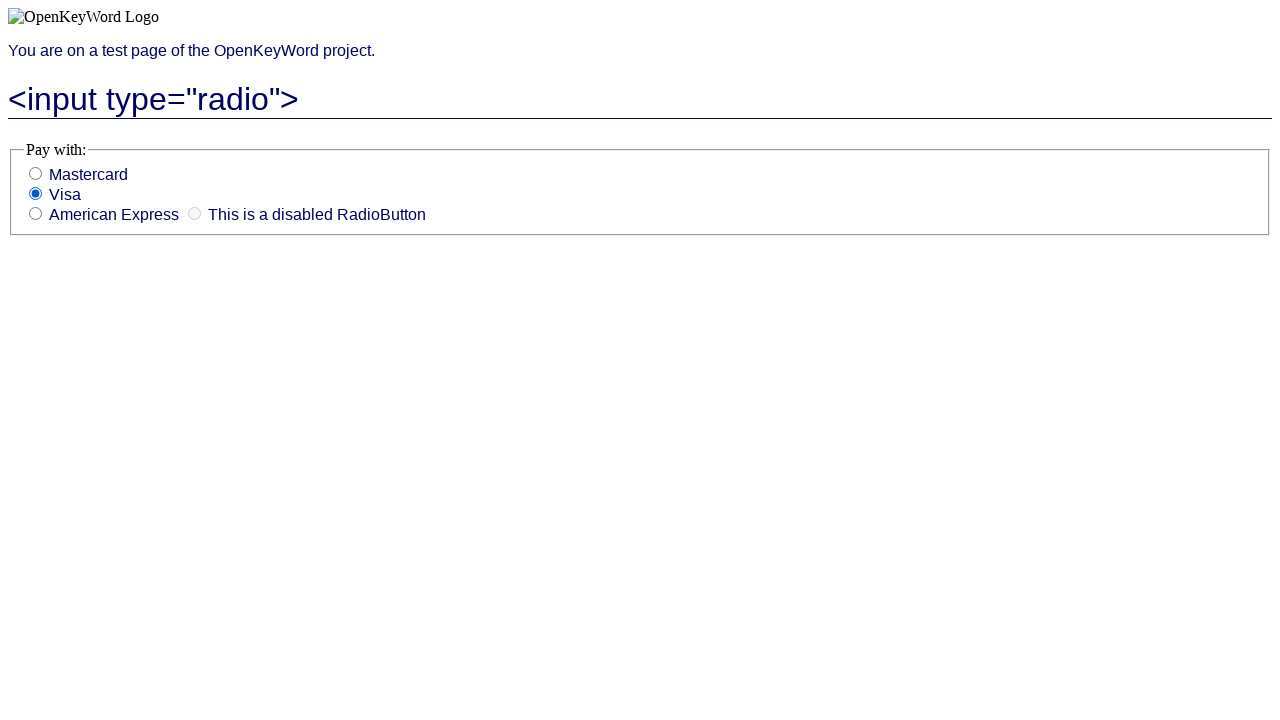

Verified Visa radio button is checked
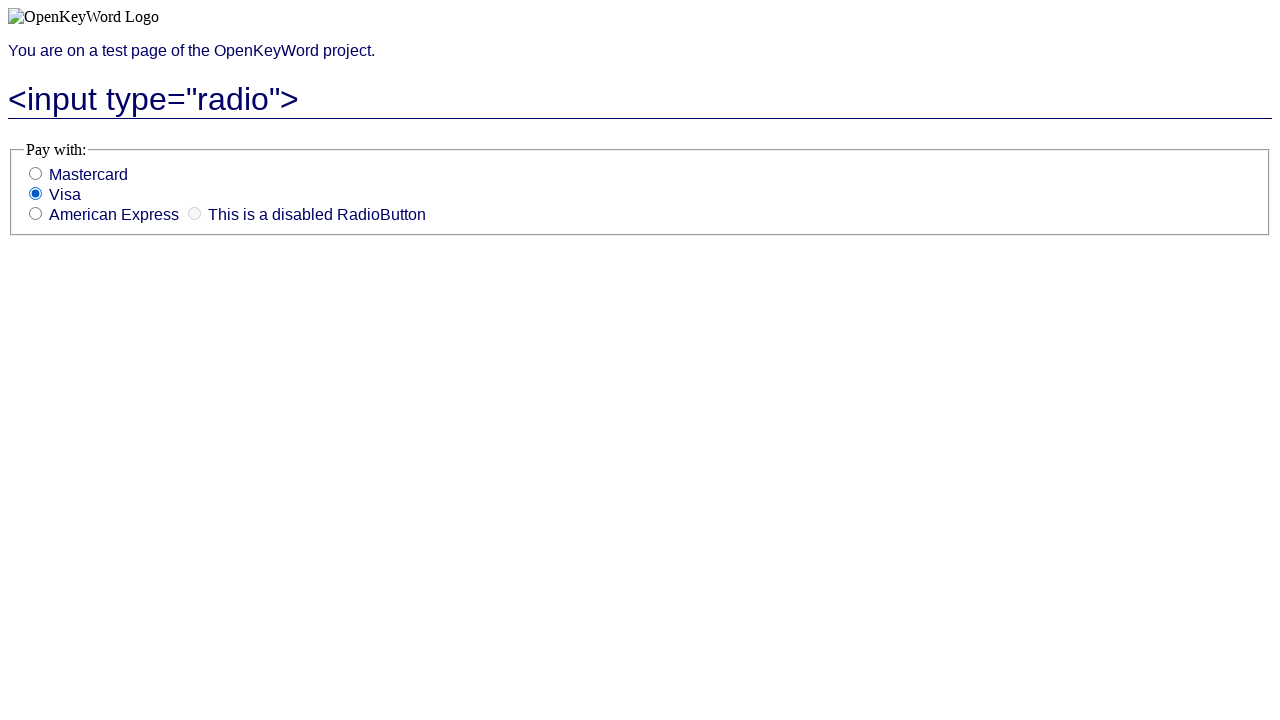

Verified American Express radio button is unchecked
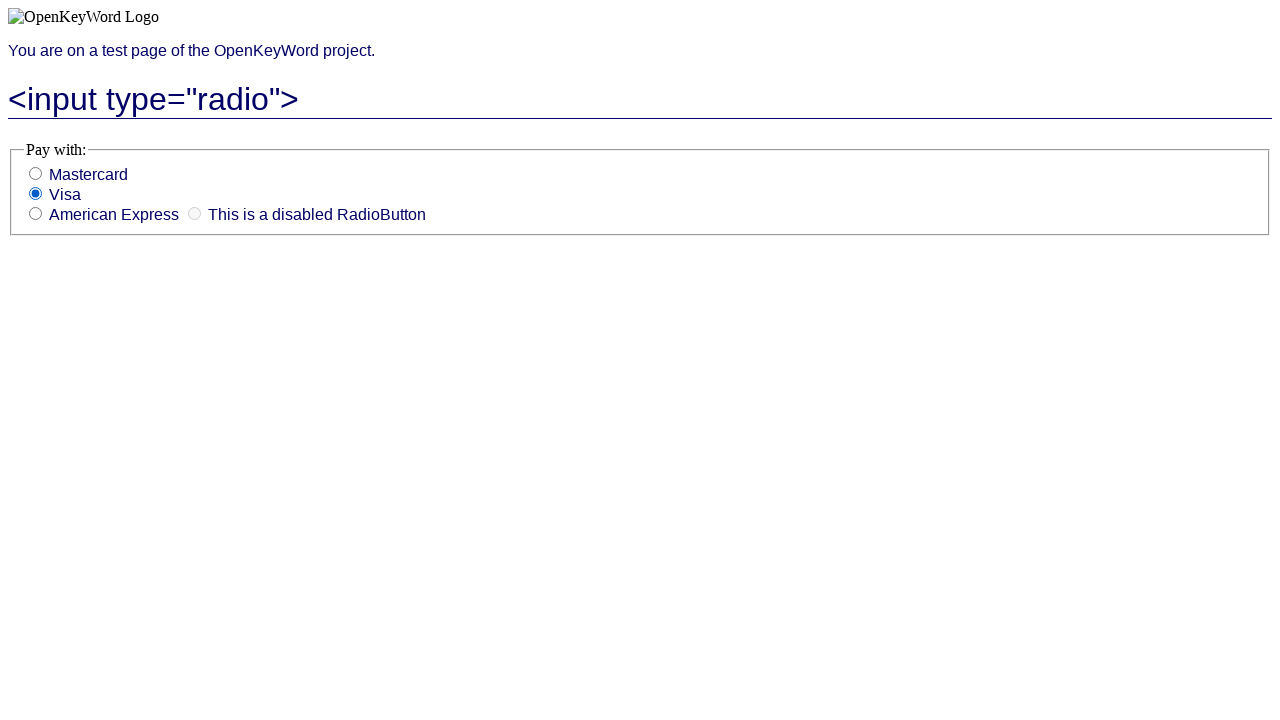

Verified Mastercard radio button is unchecked
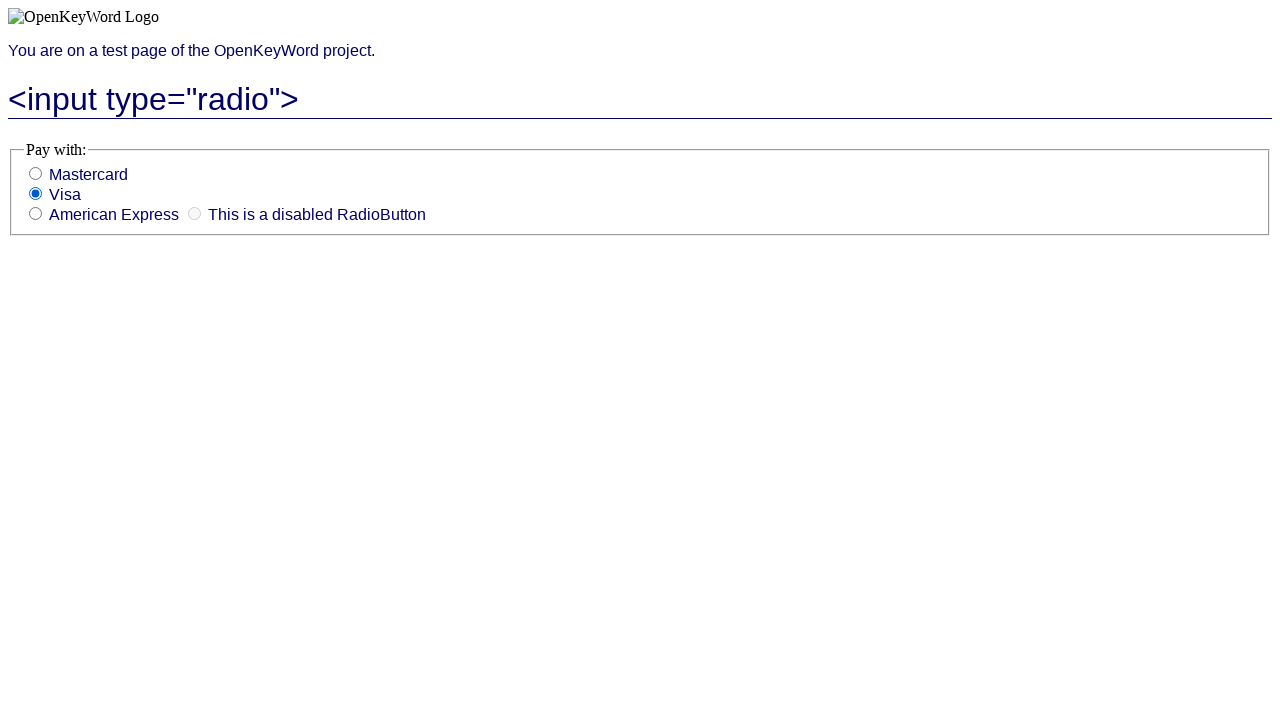

Clicked on American Express radio button at (36, 214) on input[value='American Express']
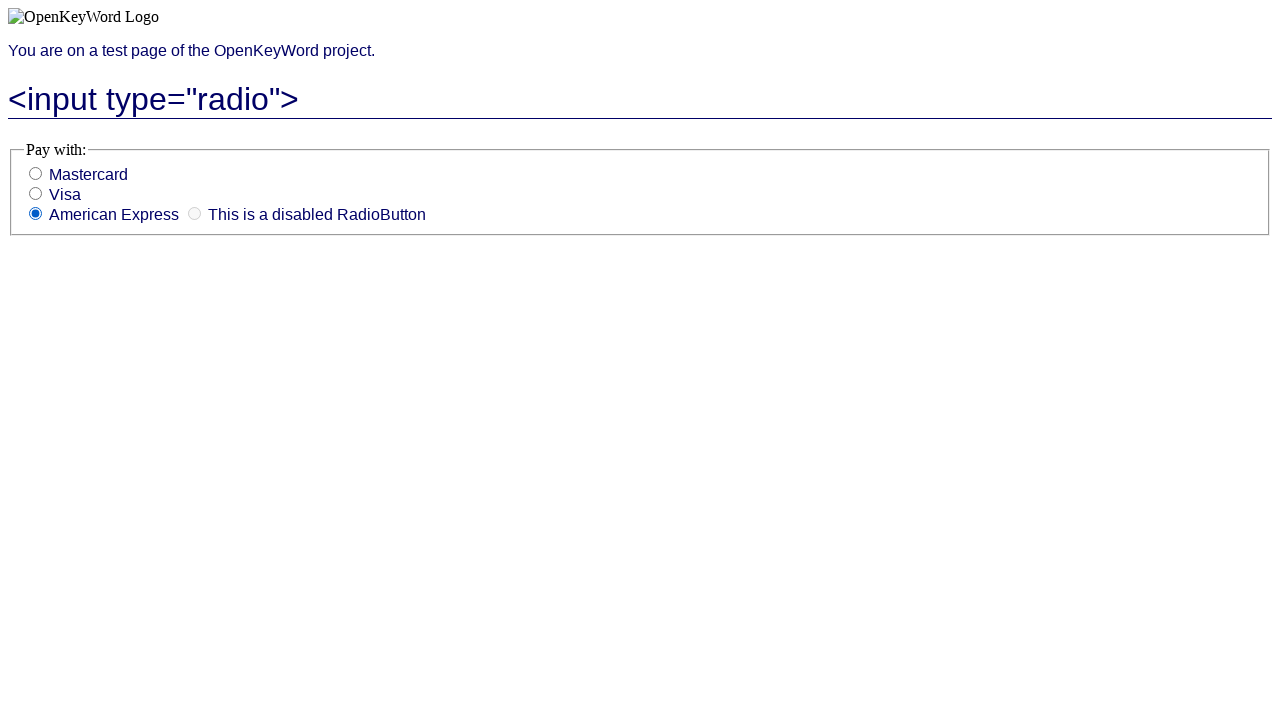

Verified Visa radio button is now unchecked
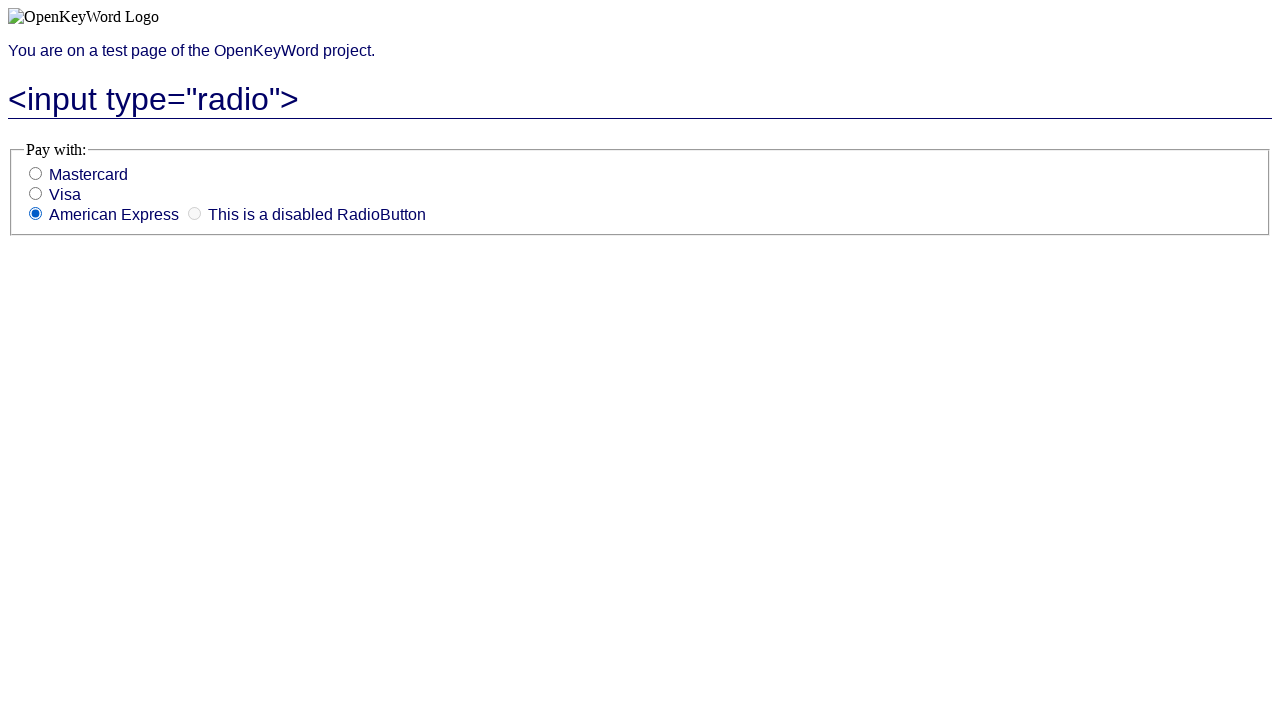

Verified American Express radio button is checked
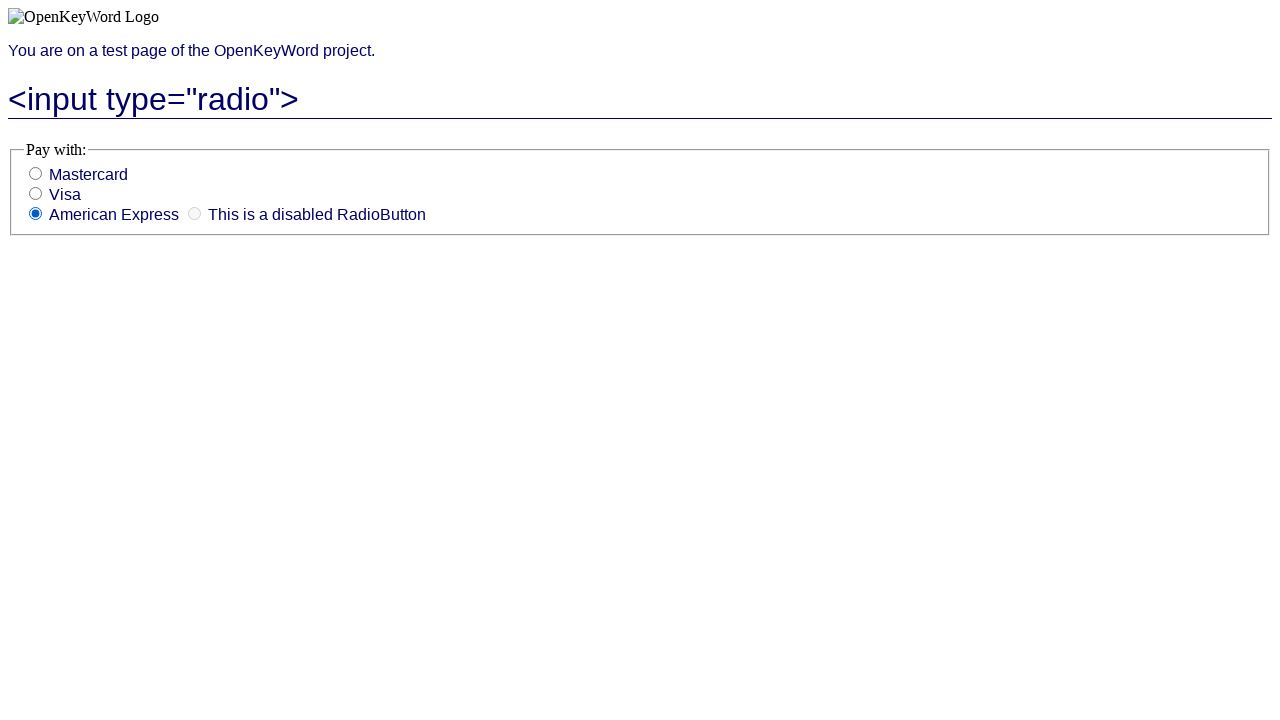

Verified Mastercard radio button is unchecked
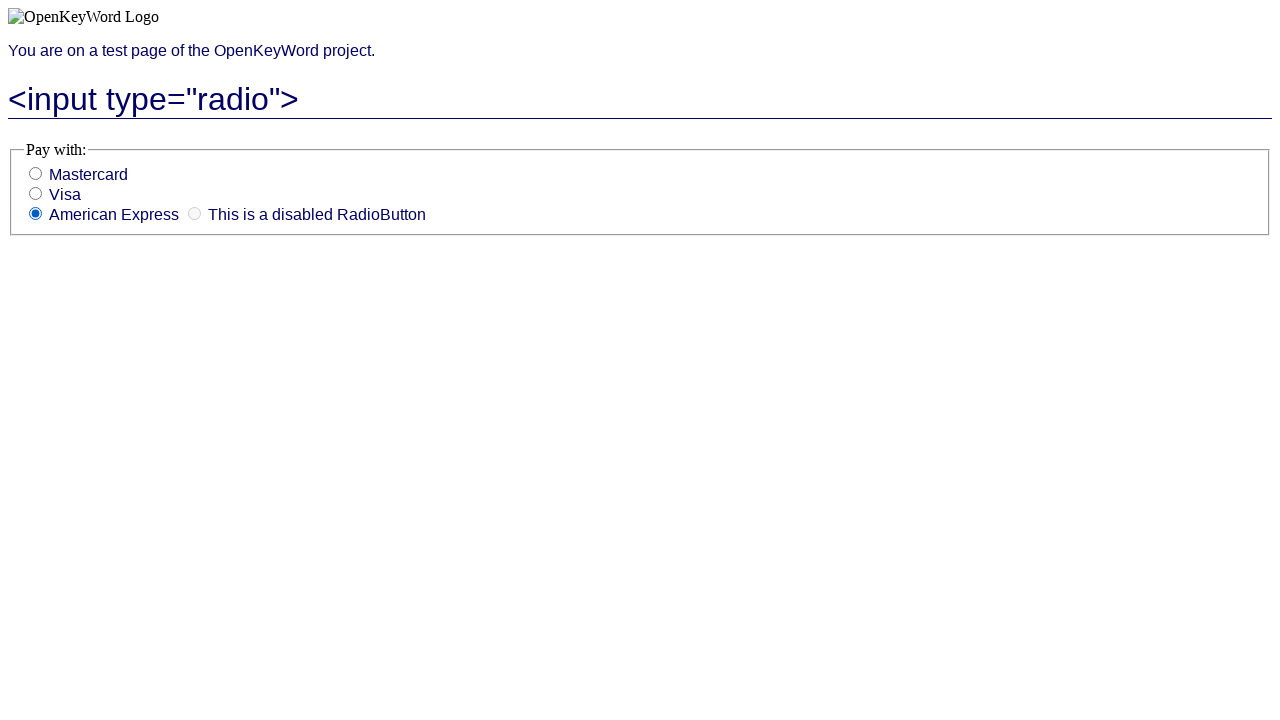

Clicked on Mastercard radio button at (36, 174) on input[value='Mastercard']
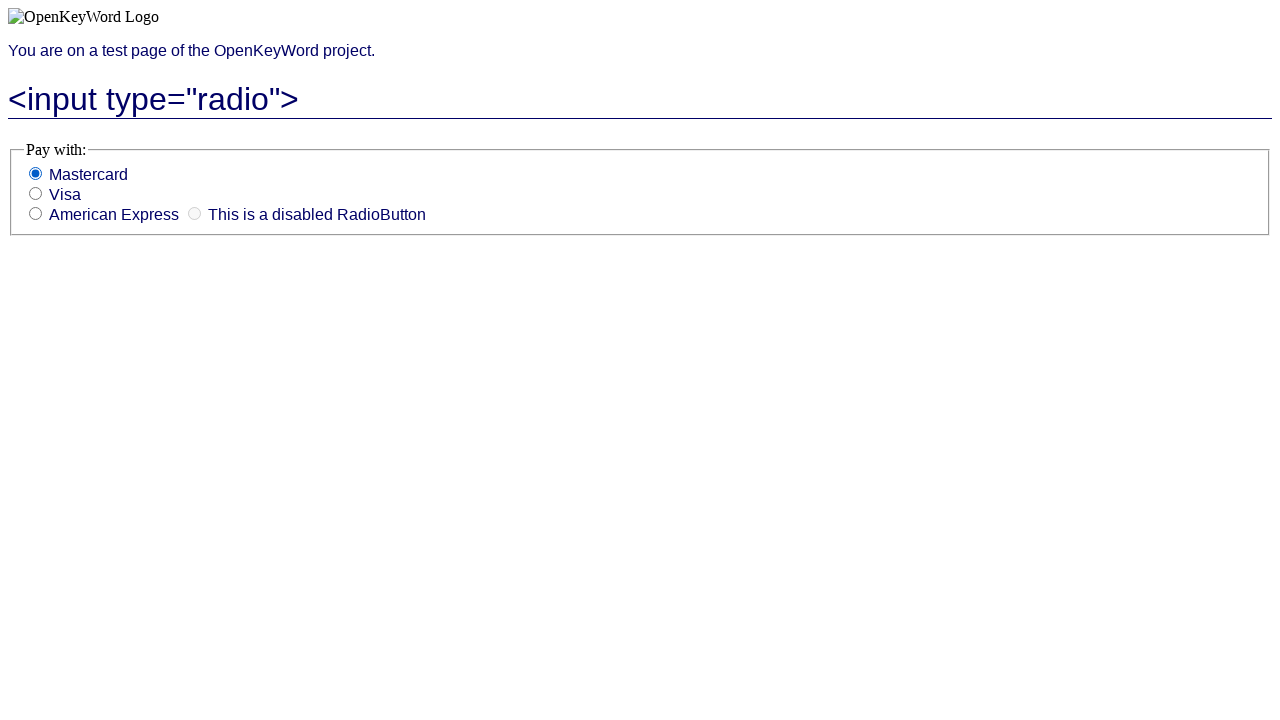

Verified Visa radio button is unchecked
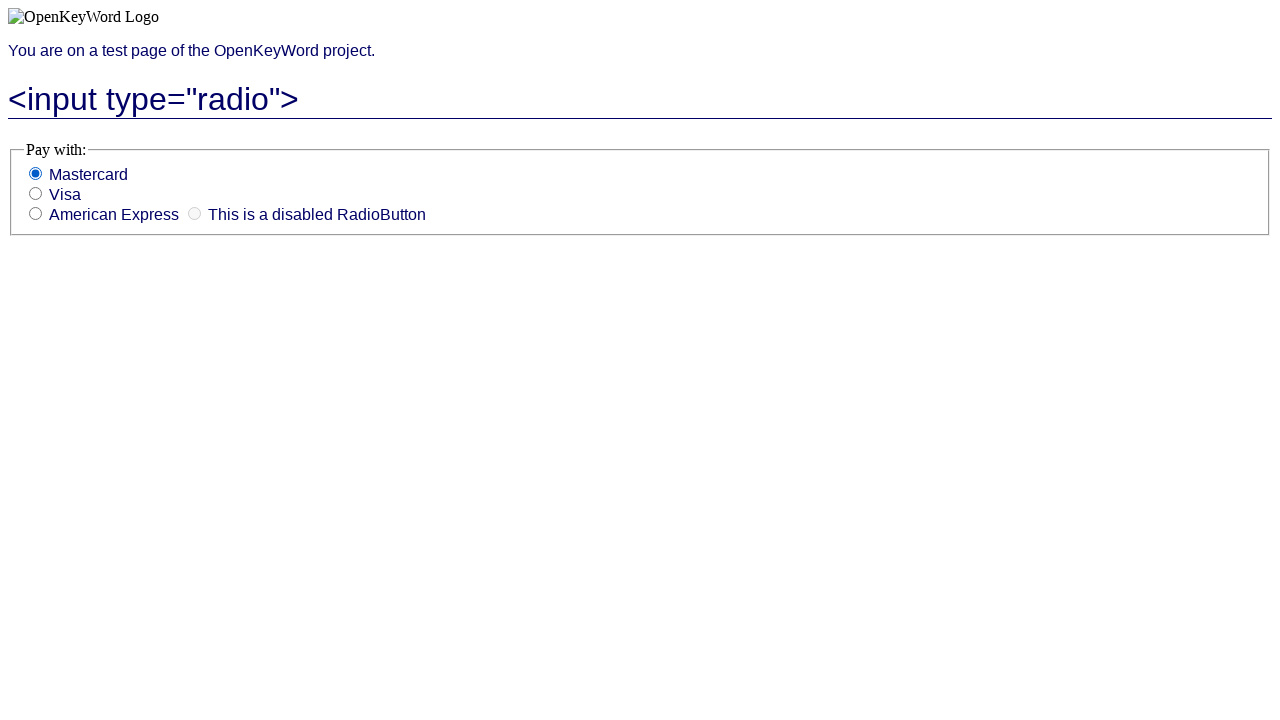

Verified American Express radio button is unchecked
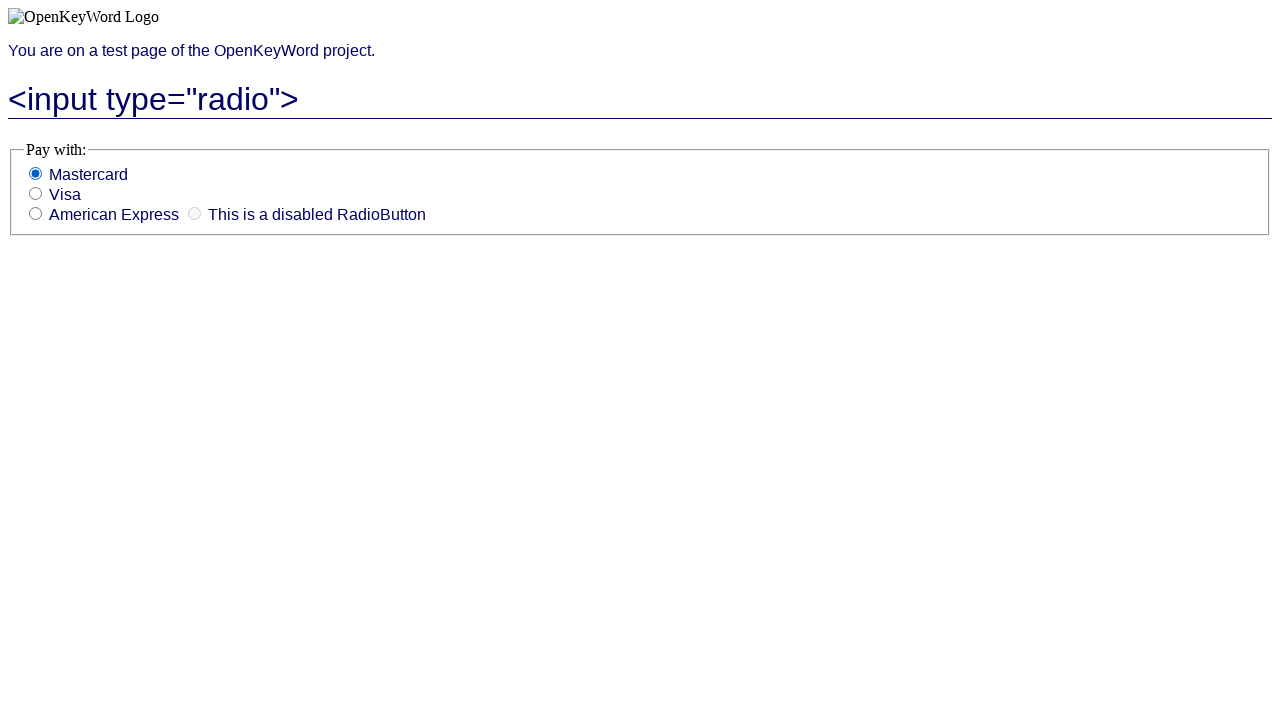

Verified Mastercard radio button is checked
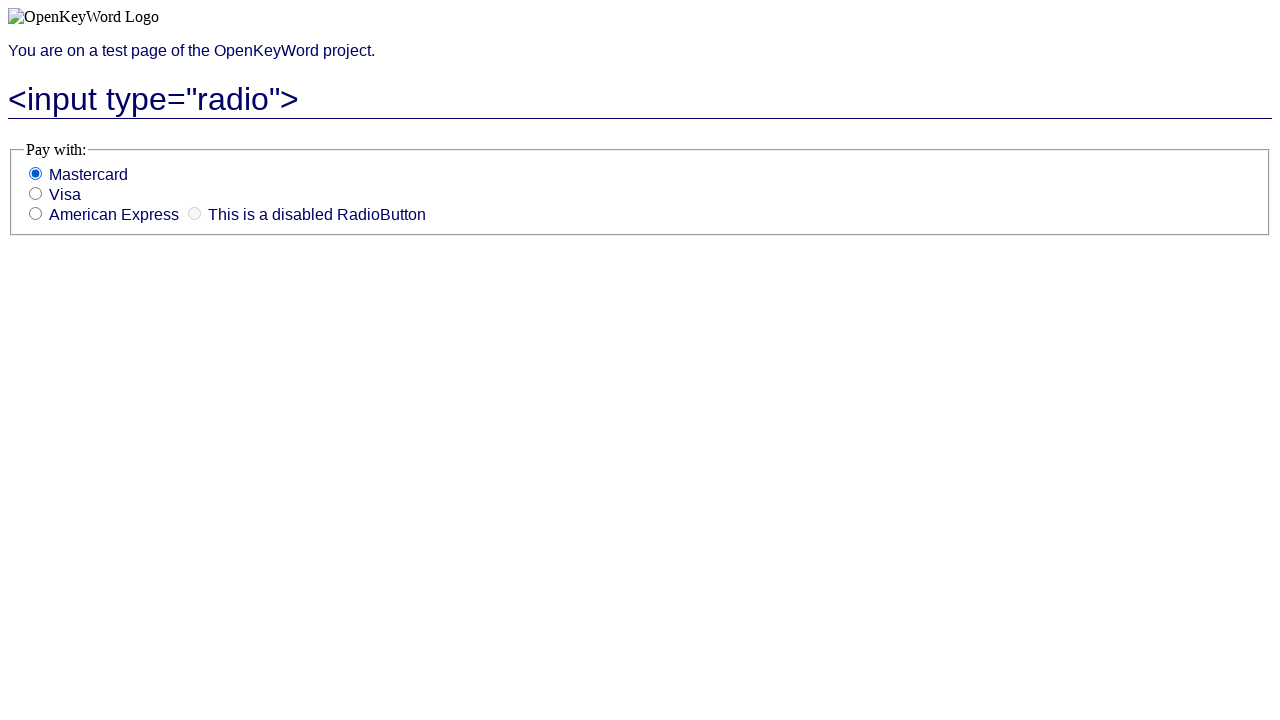

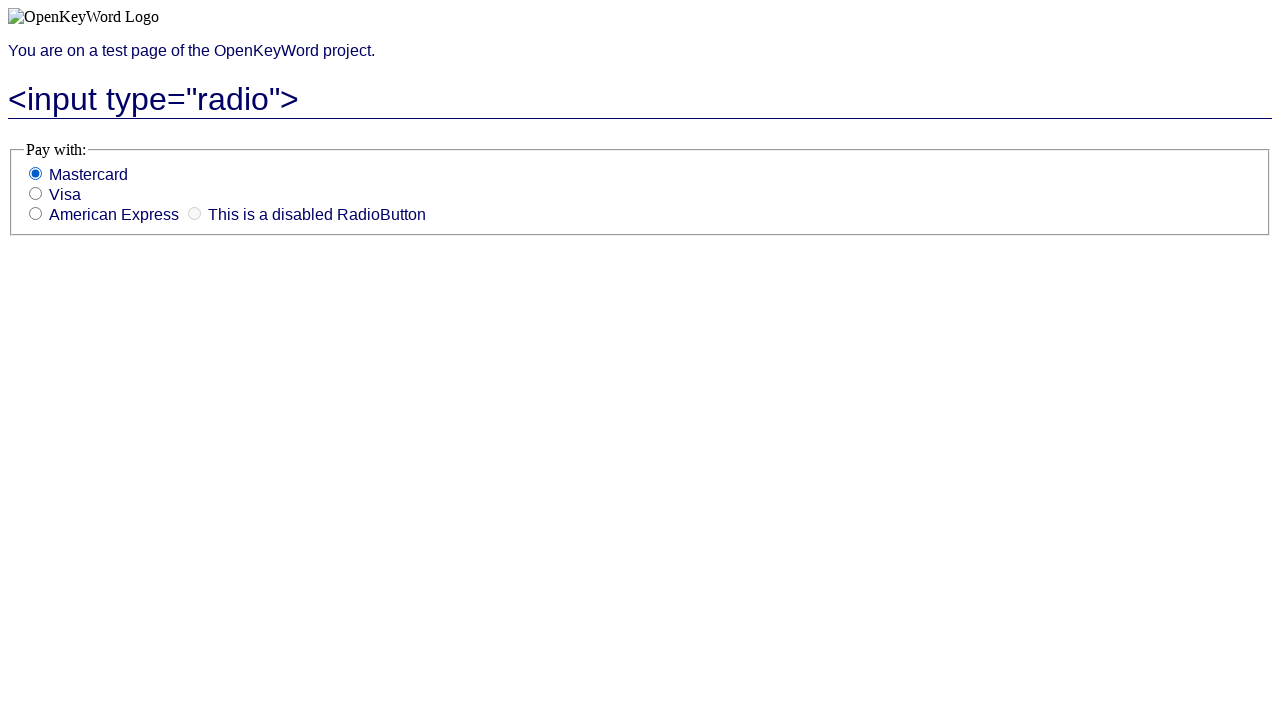